Tests right-click functionality on a button element and verifies the resulting message is displayed

Starting URL: https://demoqa.com/buttons

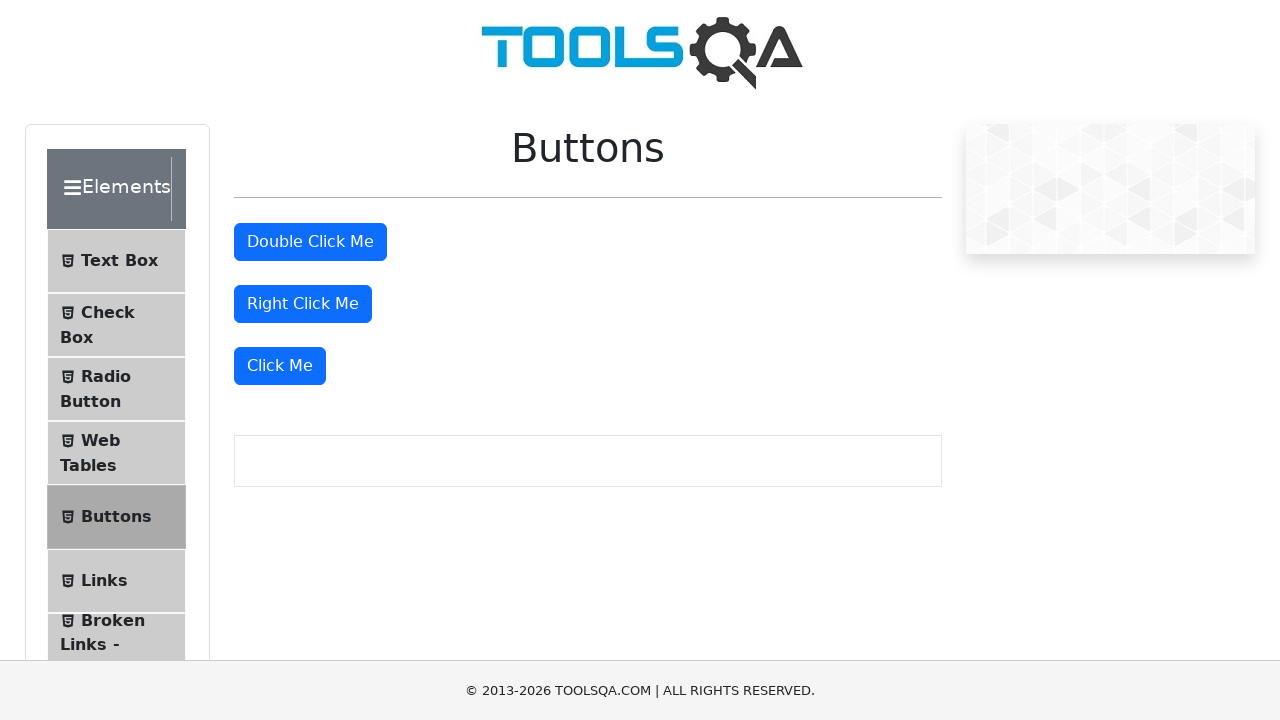

Located the right-click button element
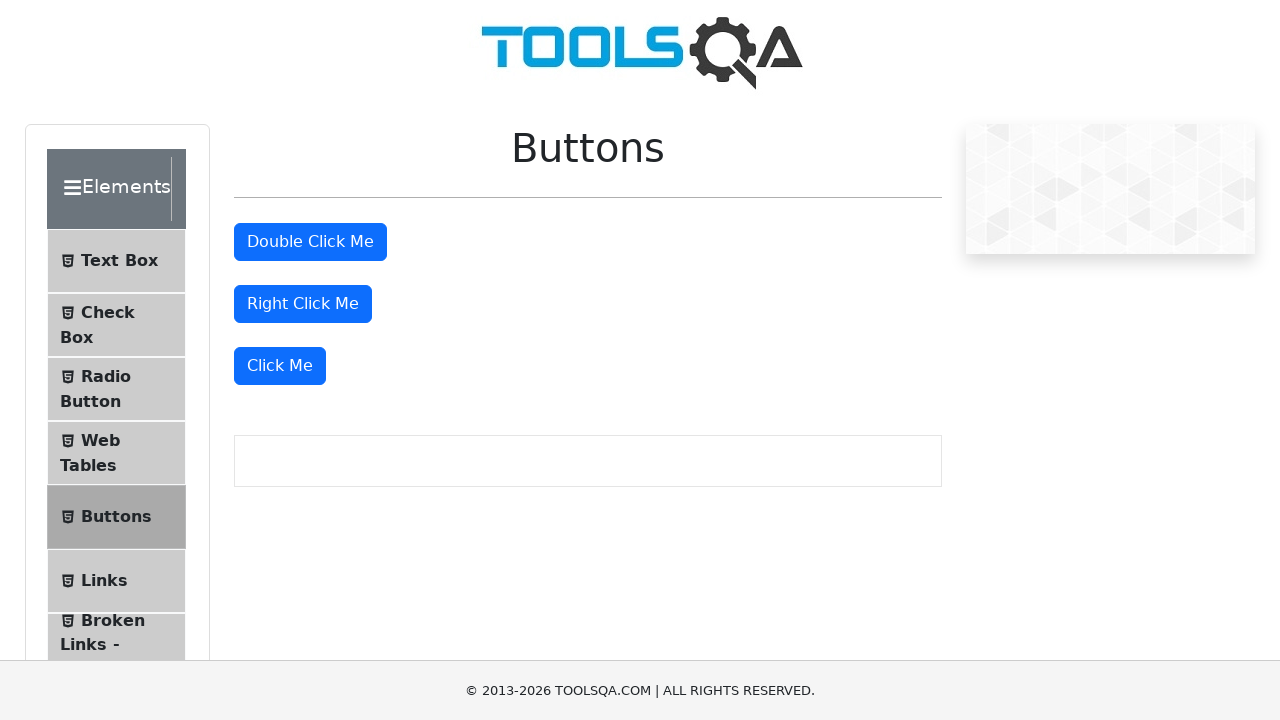

Performed right-click on the button element at (303, 304) on #rightClickBtn
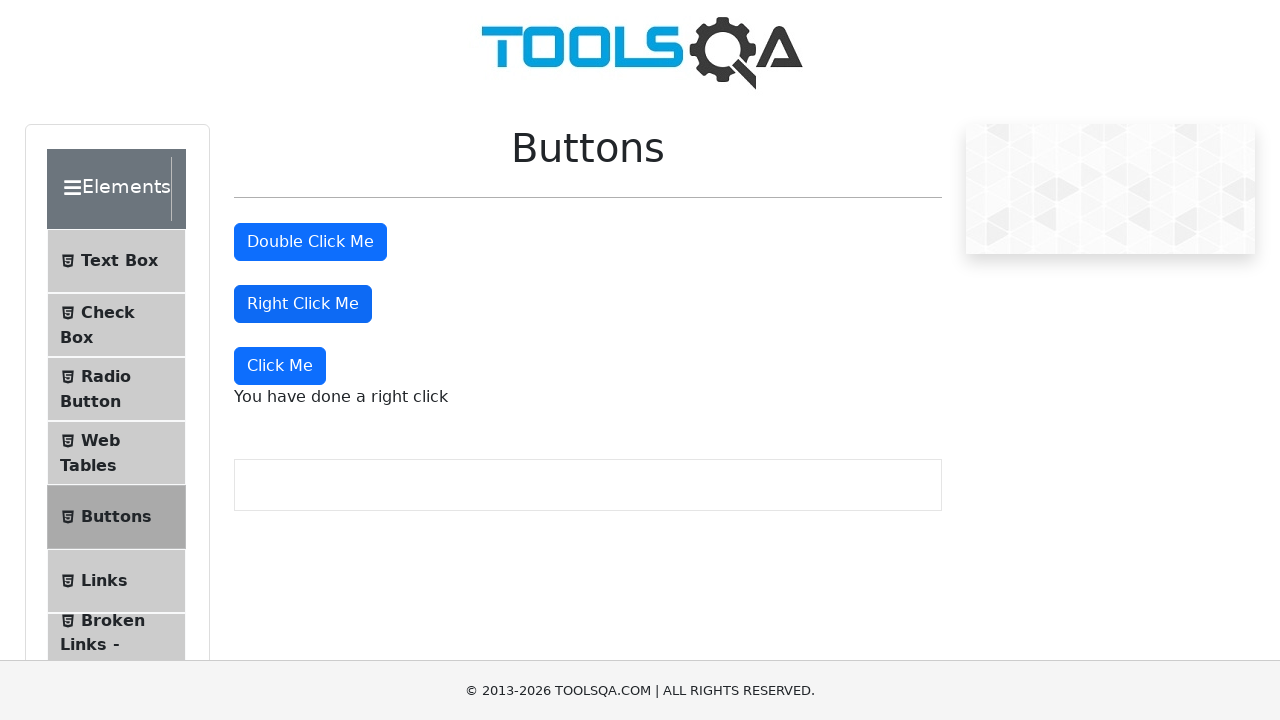

Right-click message appeared on the page
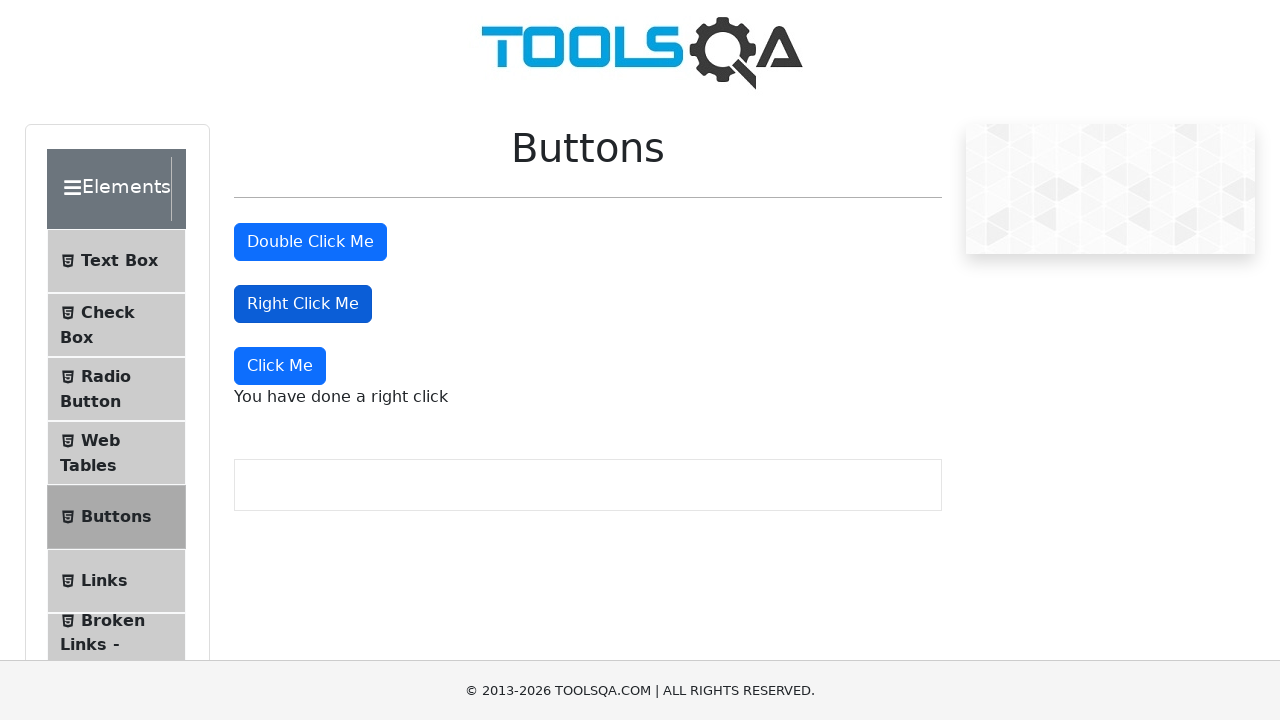

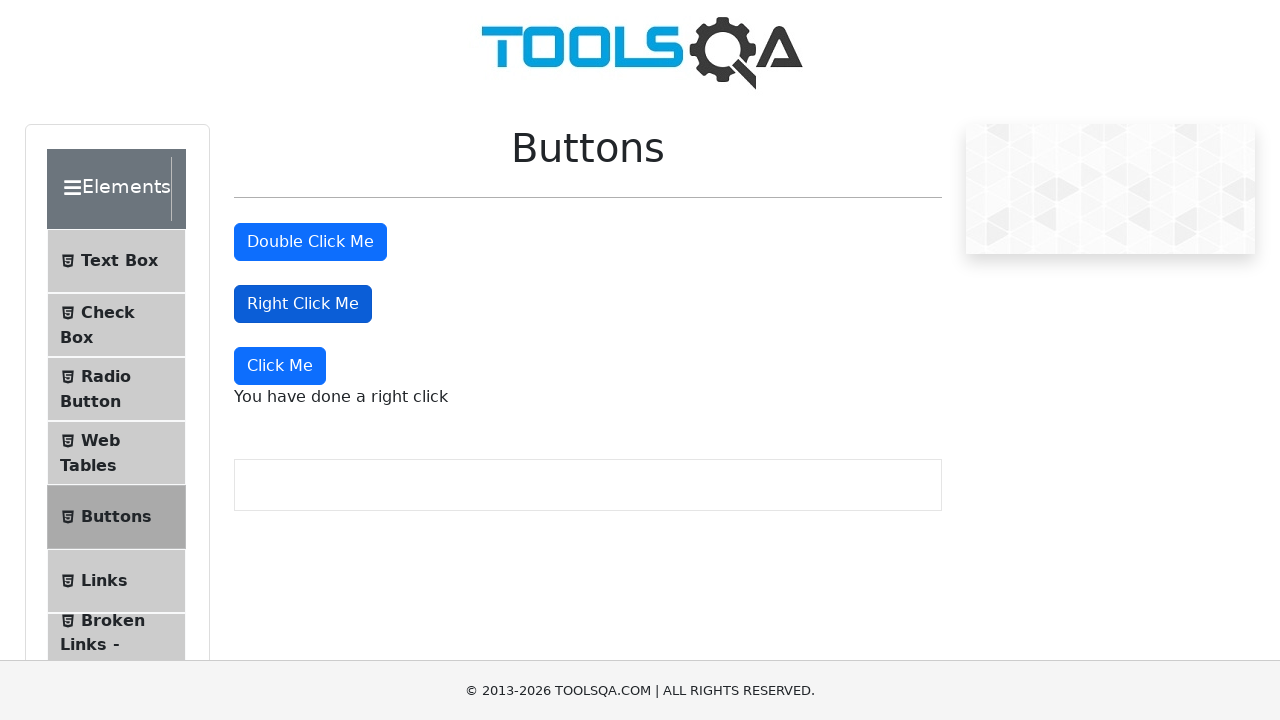